Tests JavaScript alert popup with OK and Cancel buttons by clicking to trigger the alert, accepting it, and verifying the result message is displayed

Starting URL: https://demo.automationtesting.in/Alerts.html

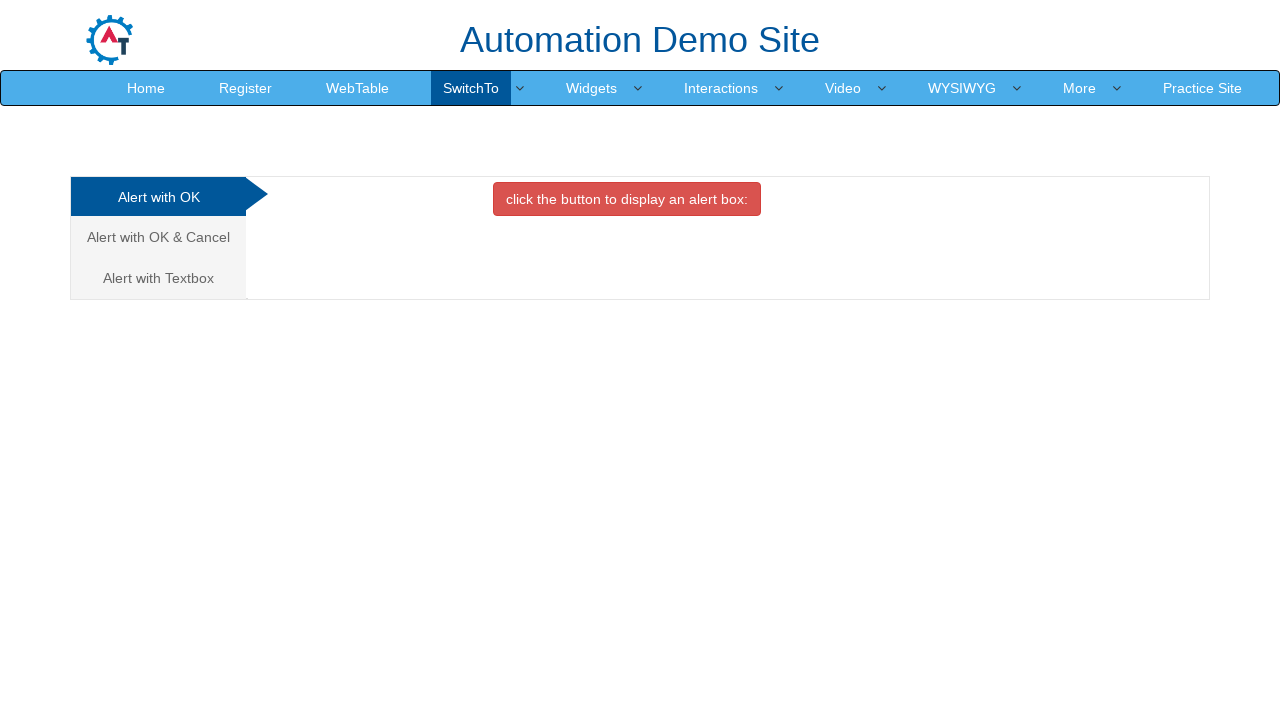

Clicked on 'Alert with OK & Cancel' tab at (158, 237) on //a[text()="Alert with OK & Cancel "]
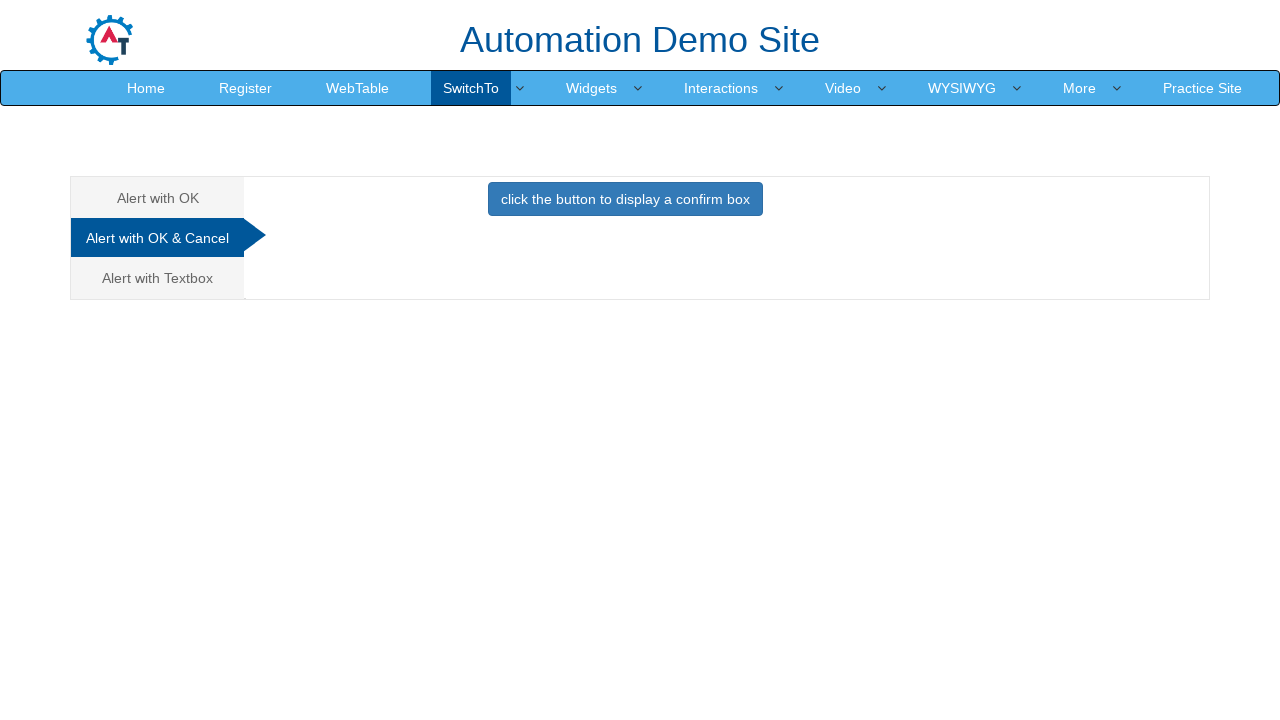

Waited for page to settle
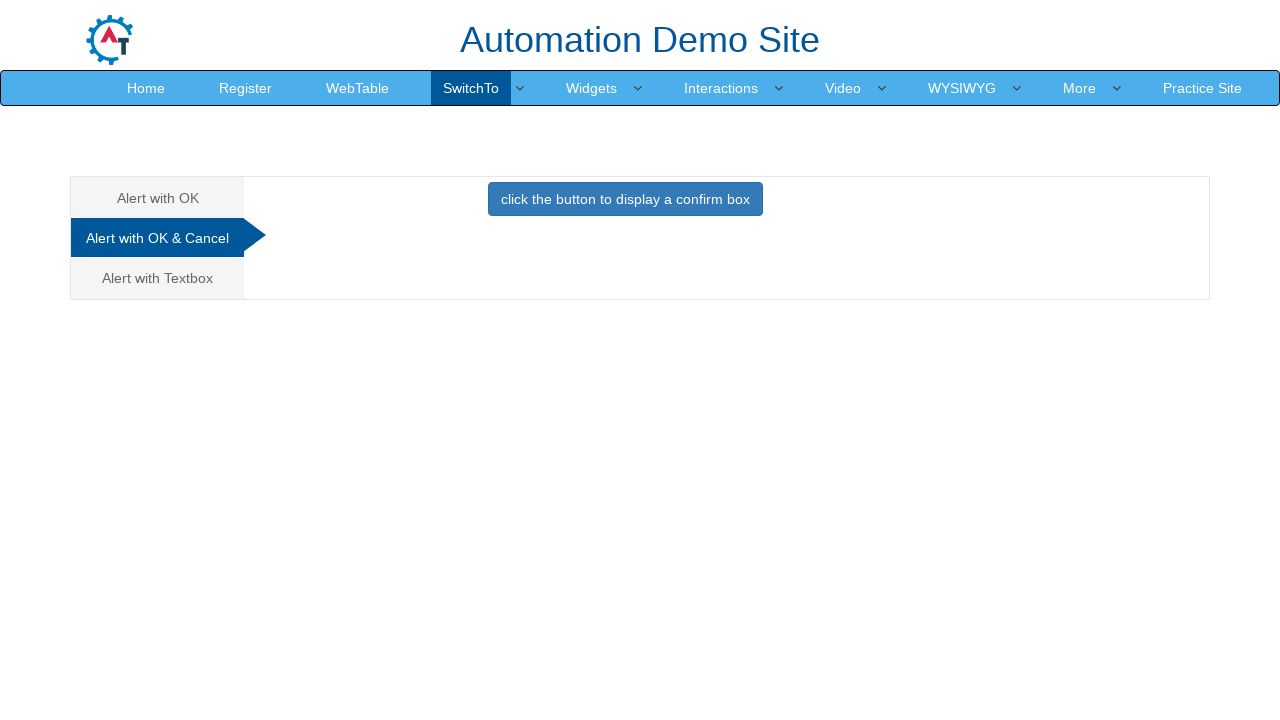

Clicked button to trigger alert dialog at (625, 199) on button.btn.btn-primary
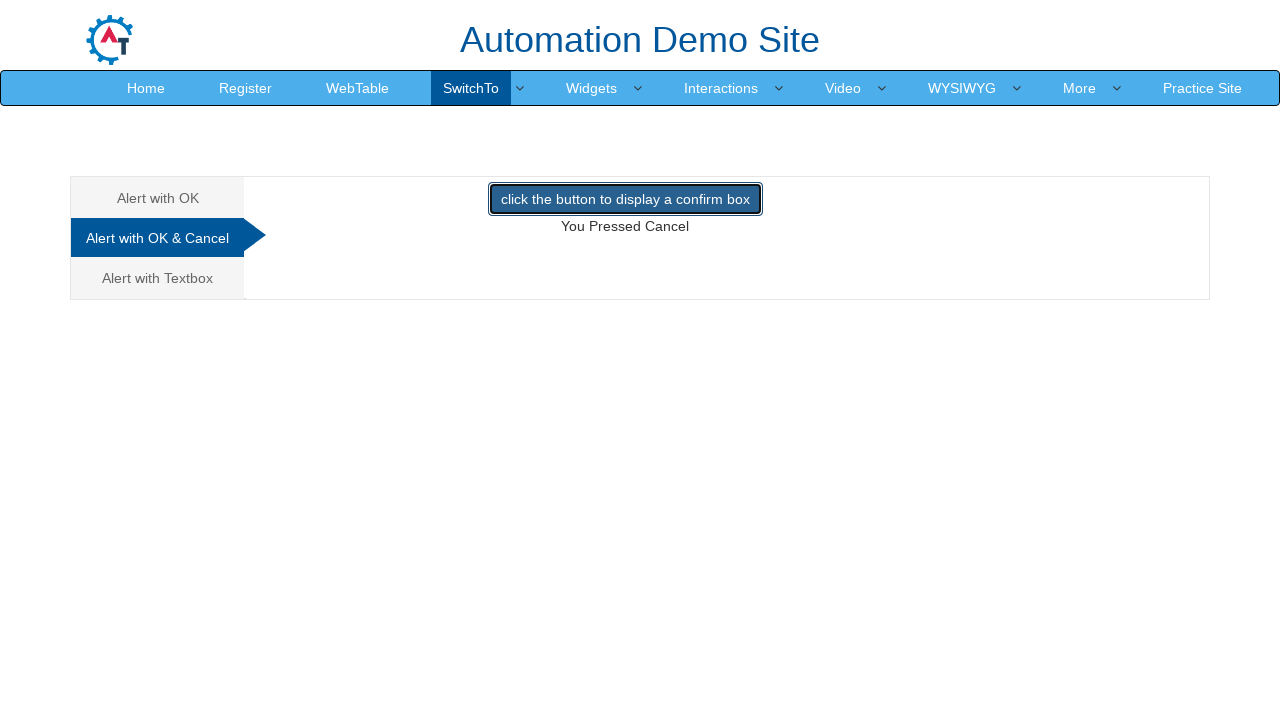

Alert dialog accepted
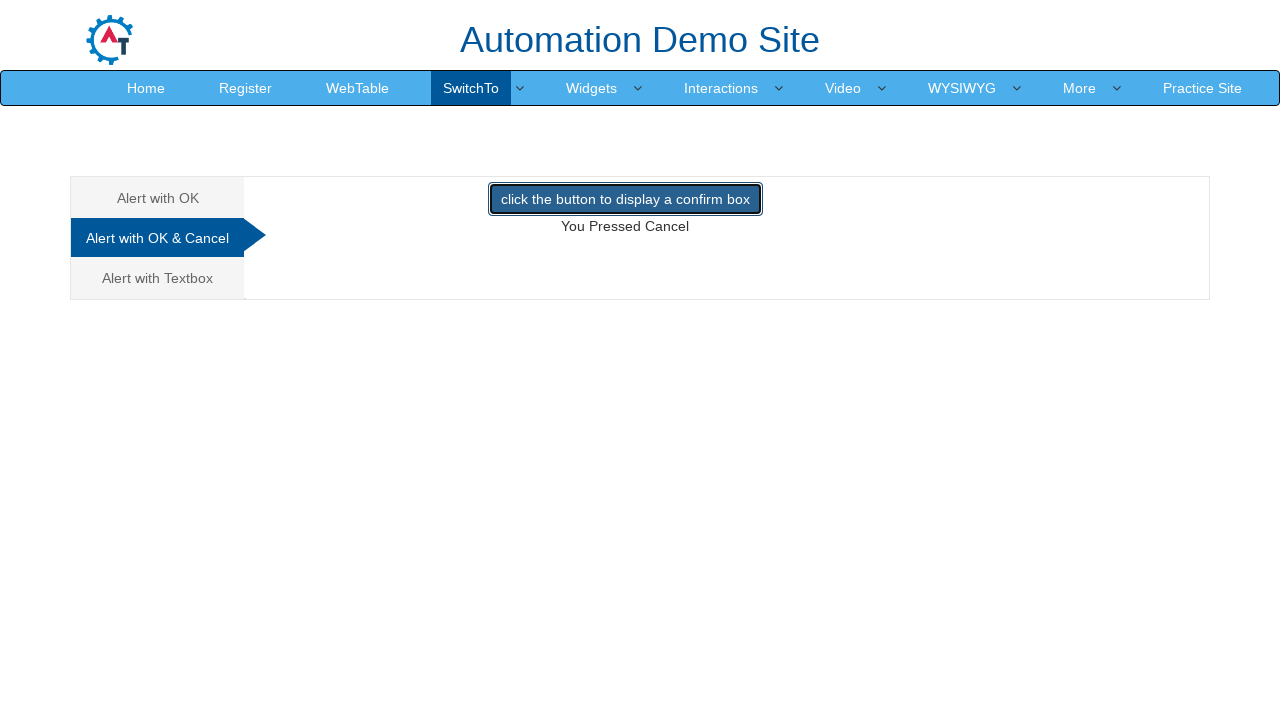

Result message element appeared and is visible
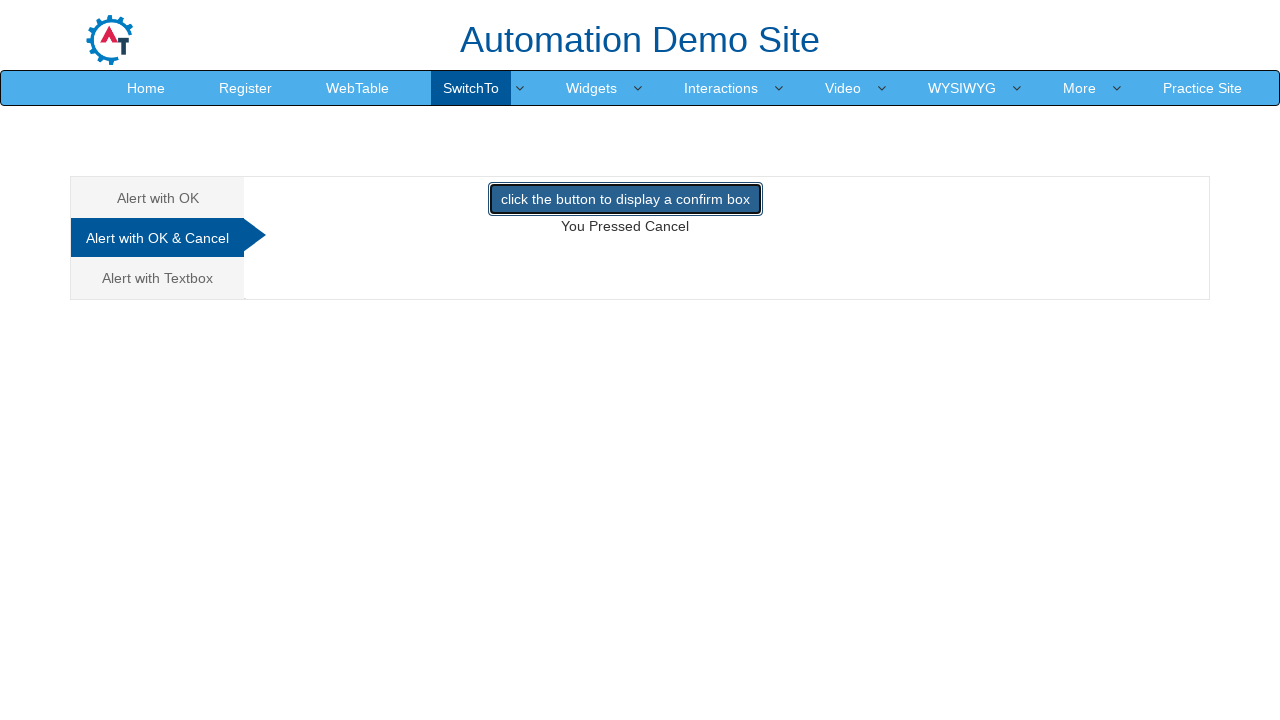

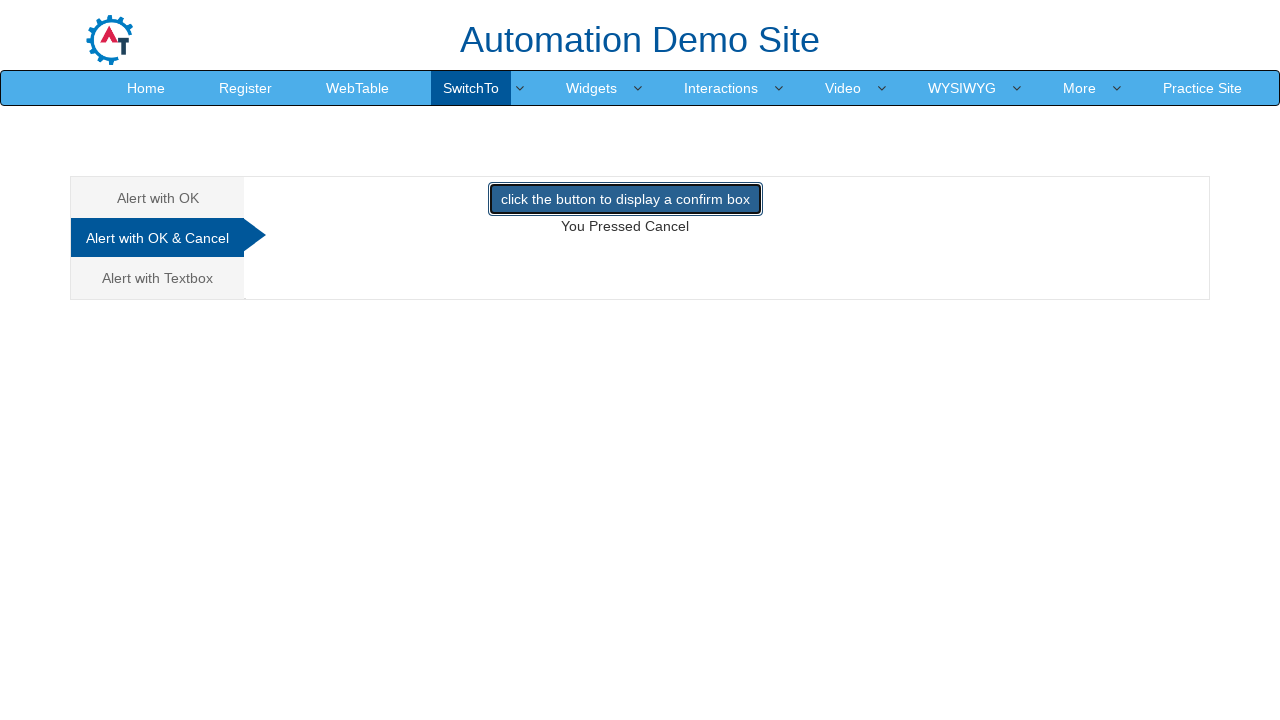